Tests alert handling functionality by navigating to the confirm alert section, triggering a confirmation dialog, and accepting it

Starting URL: http://demo.automationtesting.in/Alerts.html

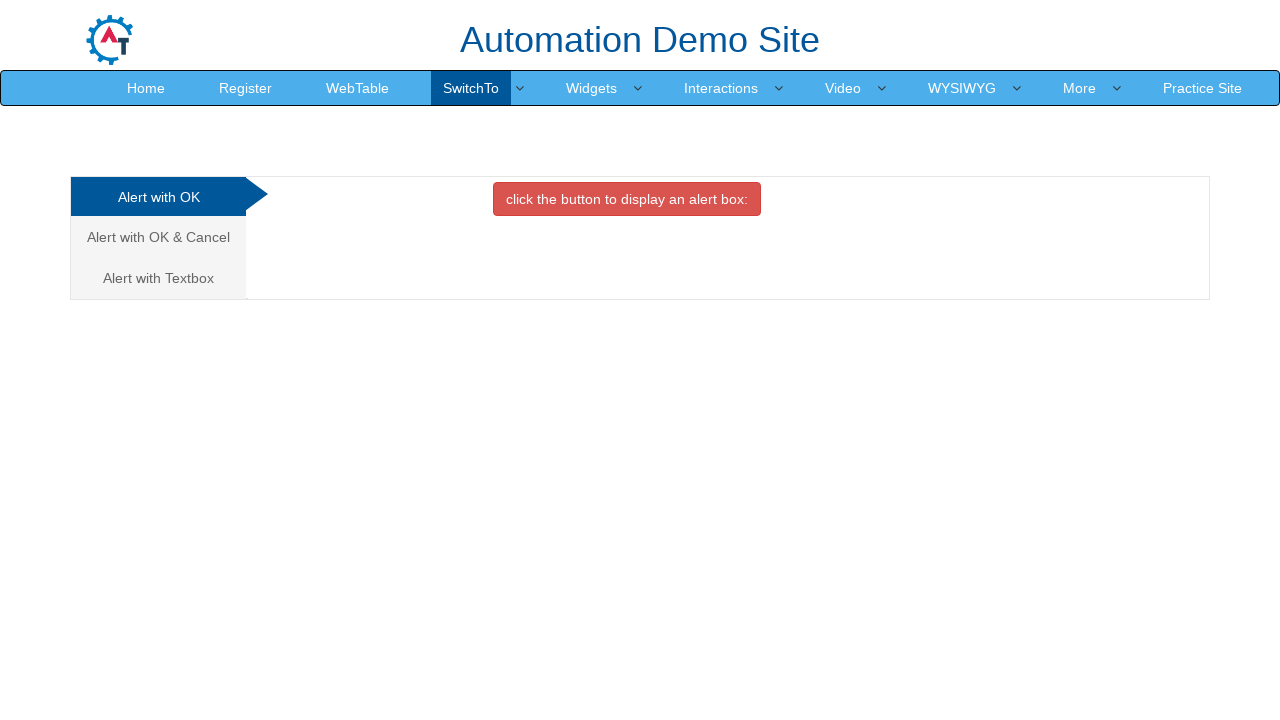

Clicked on 'Alert with OK & Cancel' tab at (158, 237) on xpath=//a[text()='Alert with OK & Cancel ']
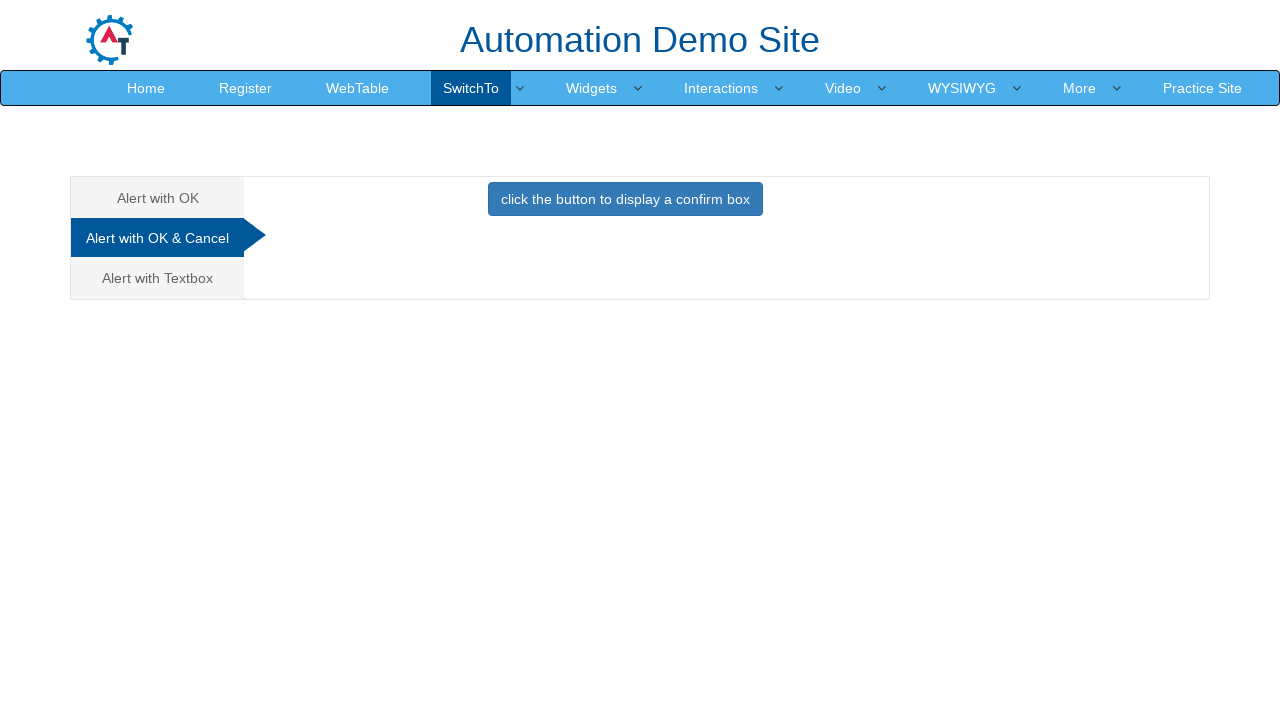

Waited for confirm box trigger button to be visible
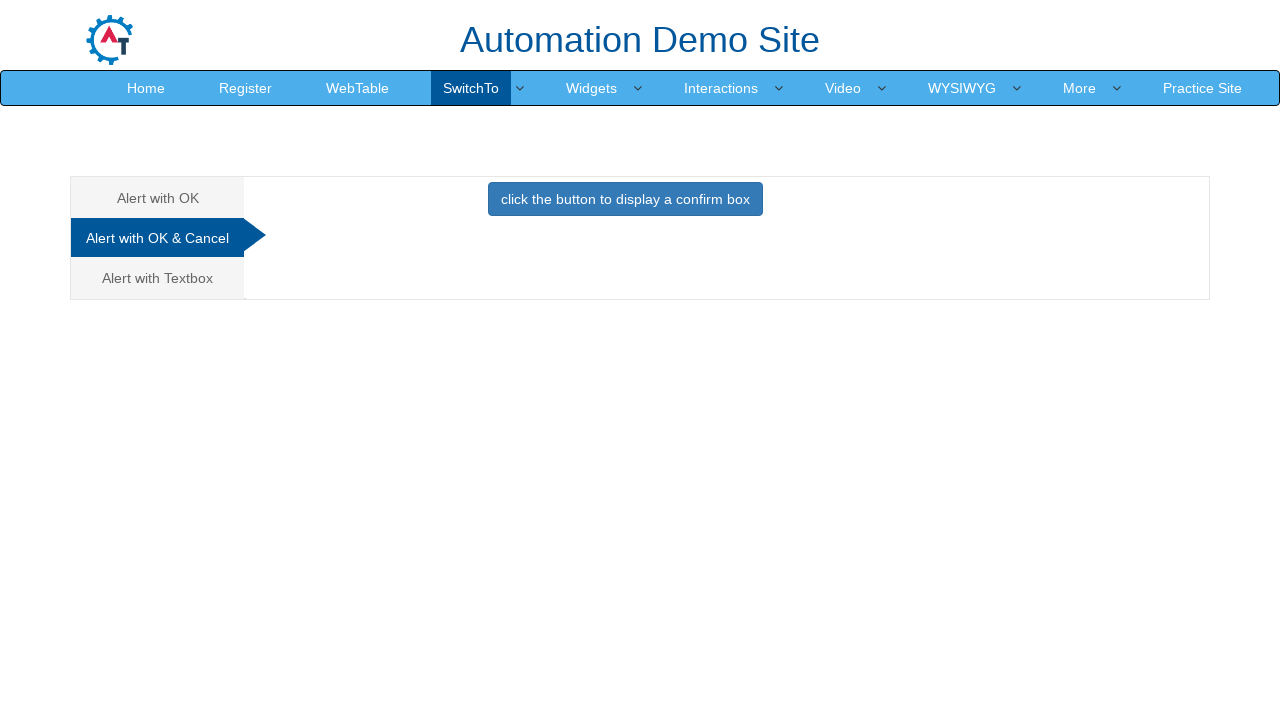

Clicked the button to trigger confirmation dialog at (625, 199) on xpath=//button[text()='click the button to display a confirm box ']
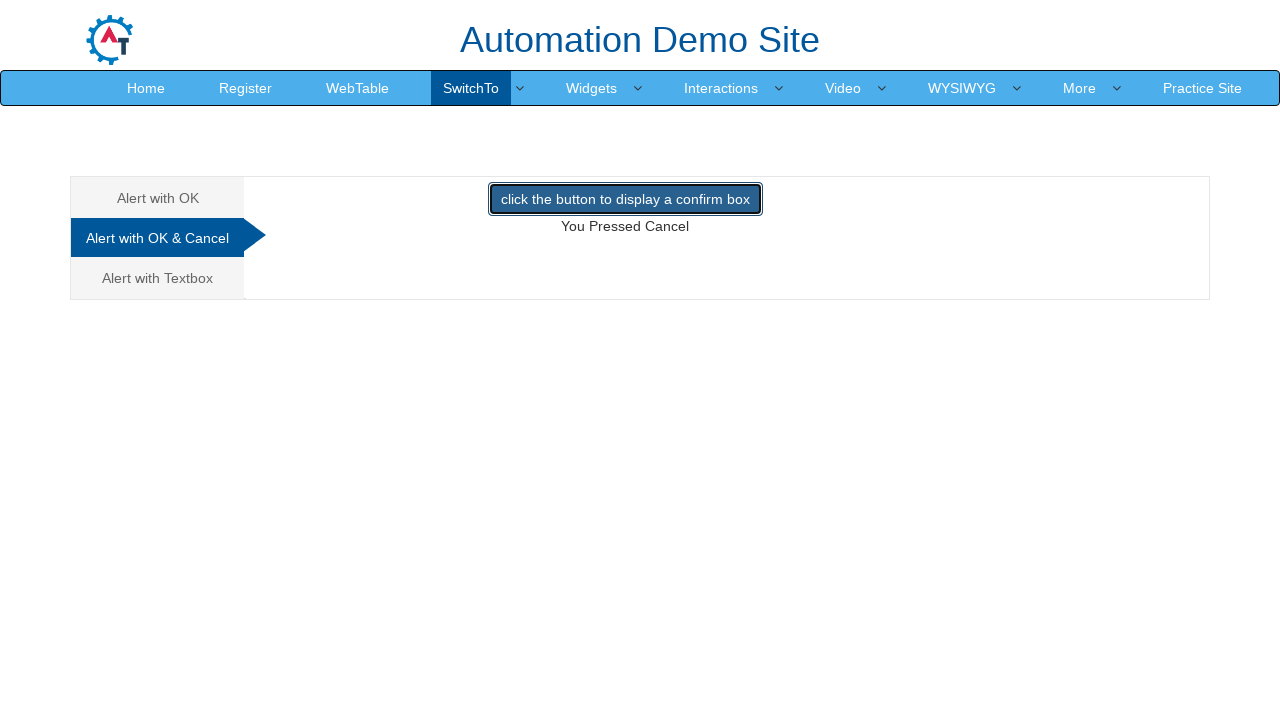

Set up dialog handler to accept confirmation dialog
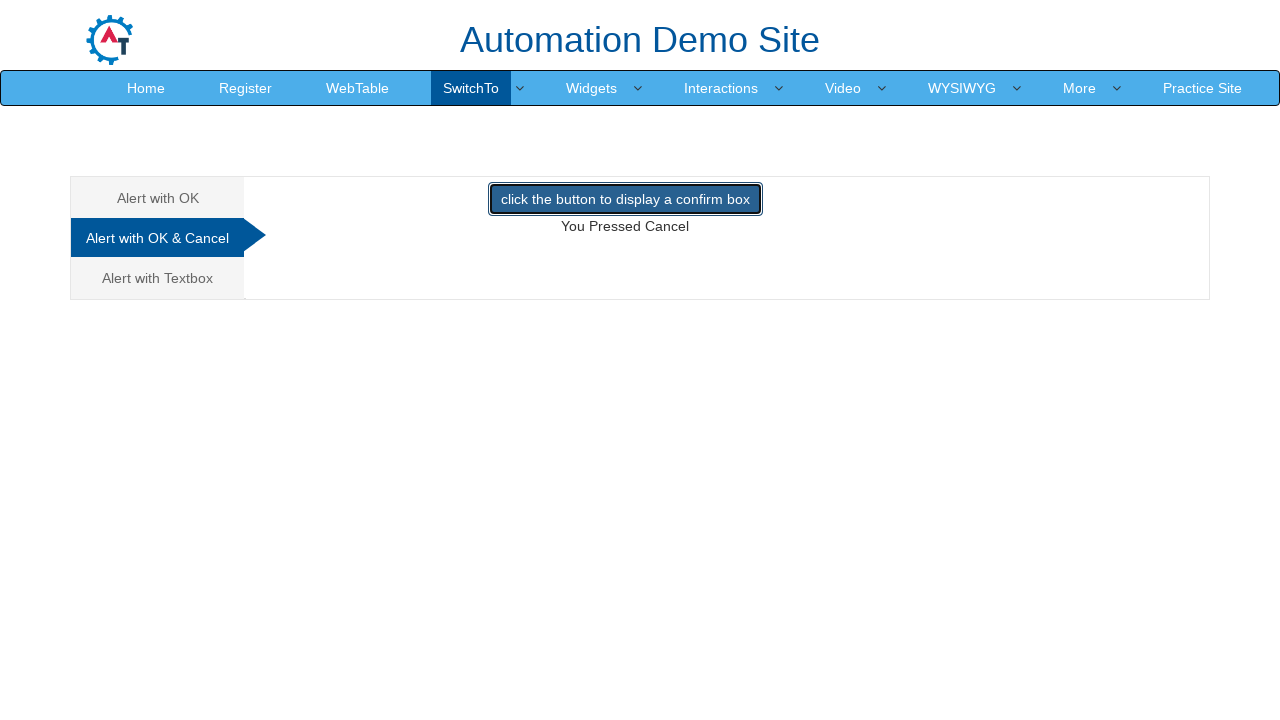

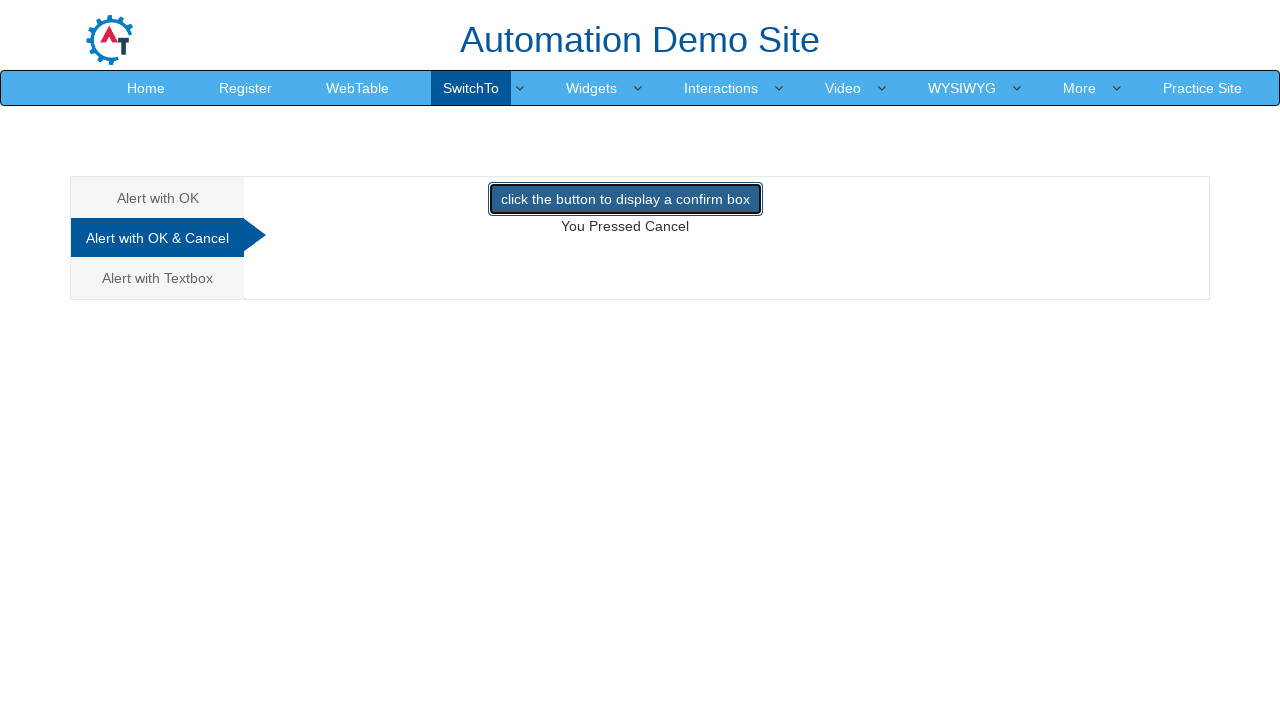